Tests radio button functionality by clicking on a female radio button and verifying its selection state

Starting URL: https://krninformatix.com/sample.html

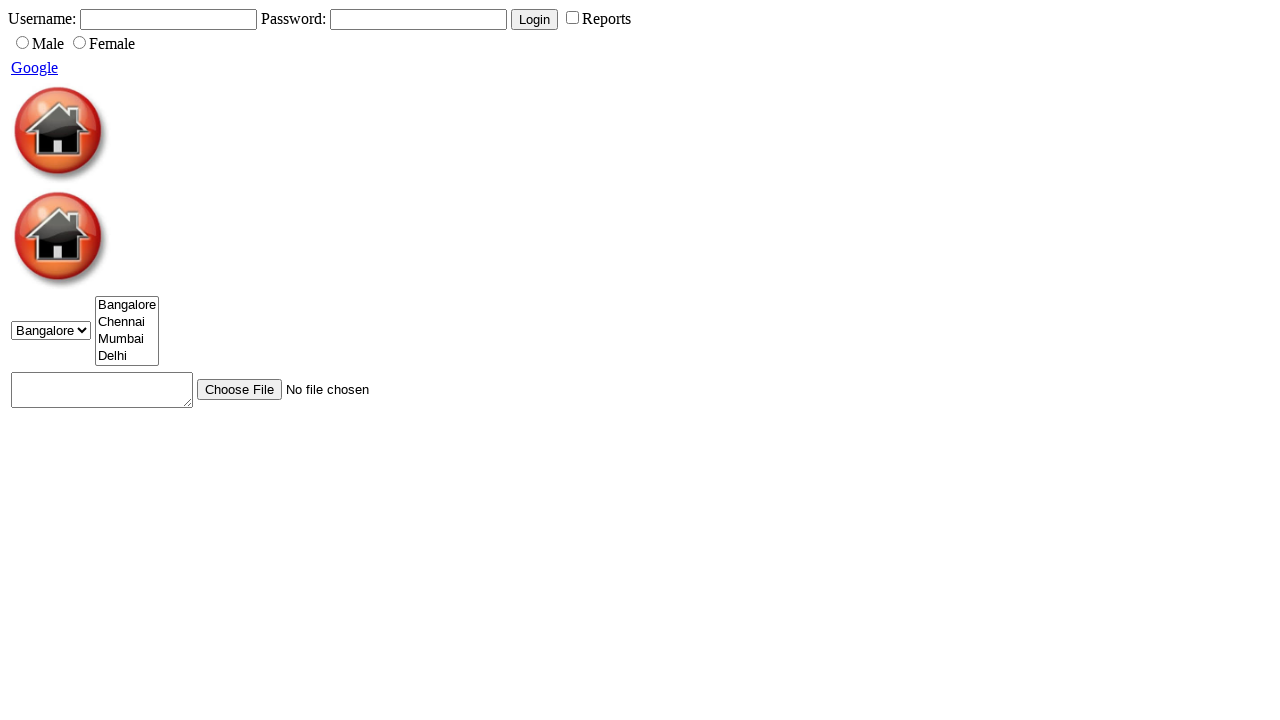

Located female radio button element
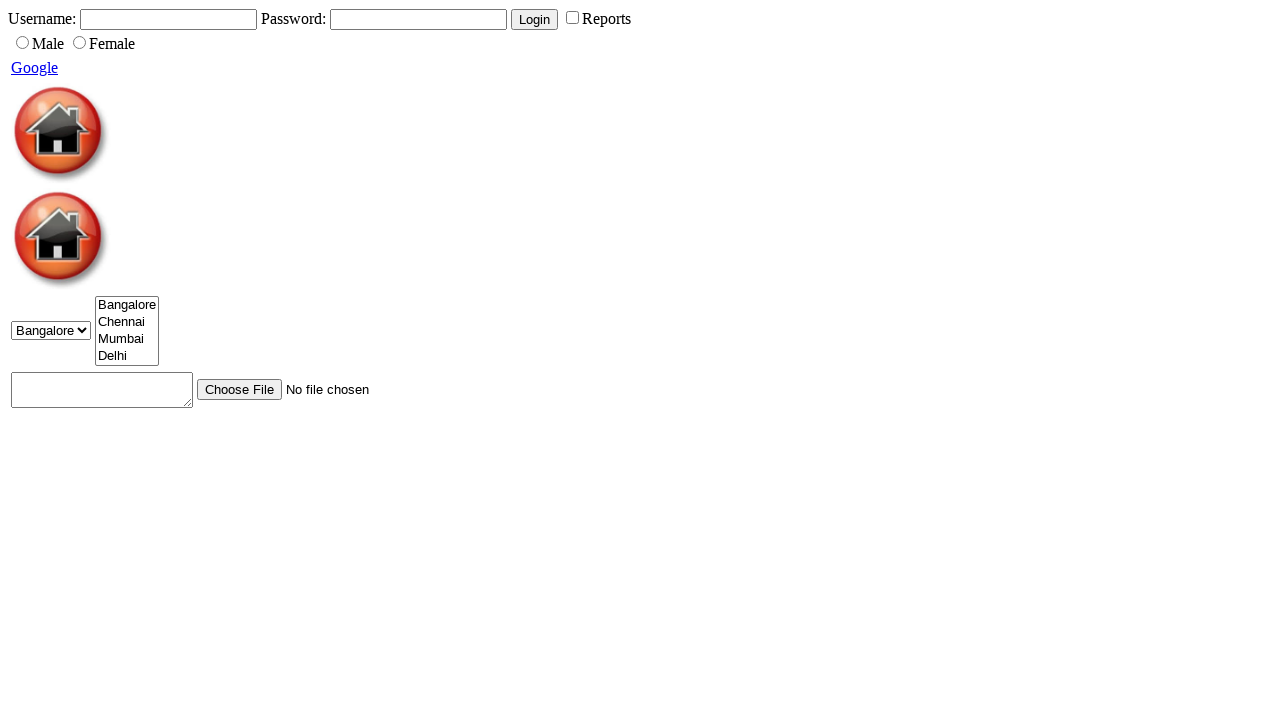

Clicked female radio button at (80, 42) on #female
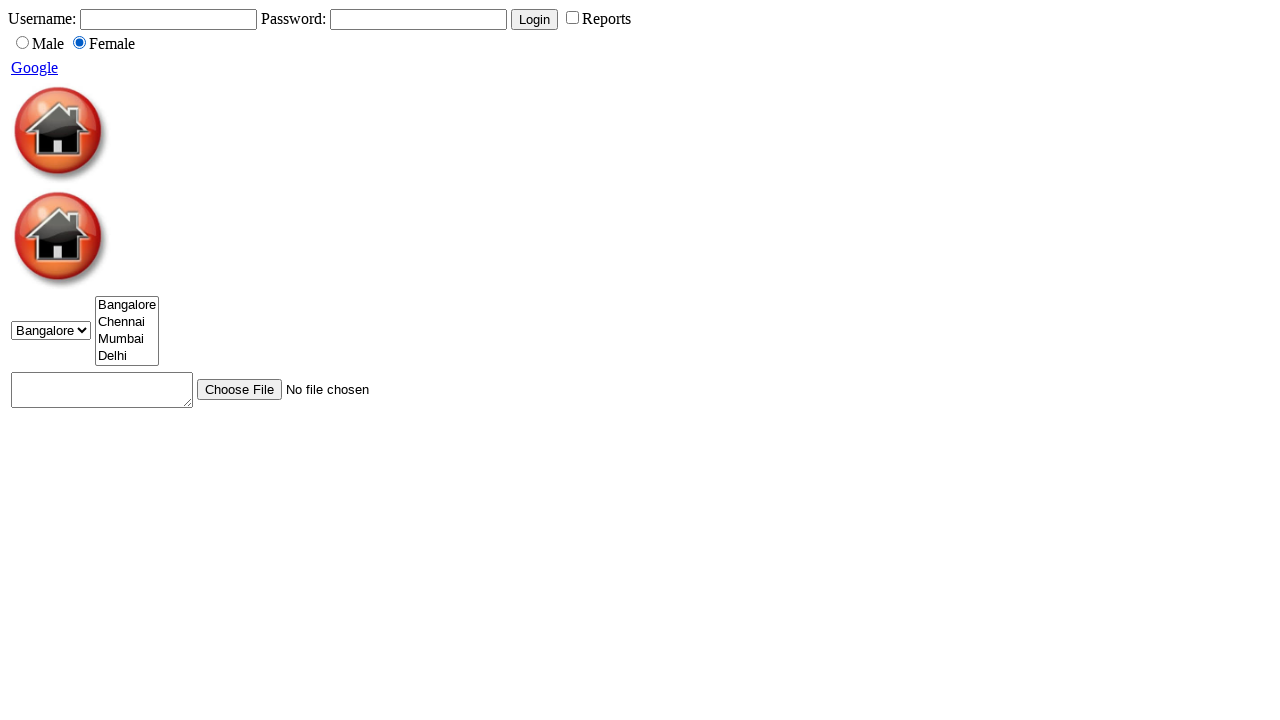

Waited 1000ms to observe radio button state
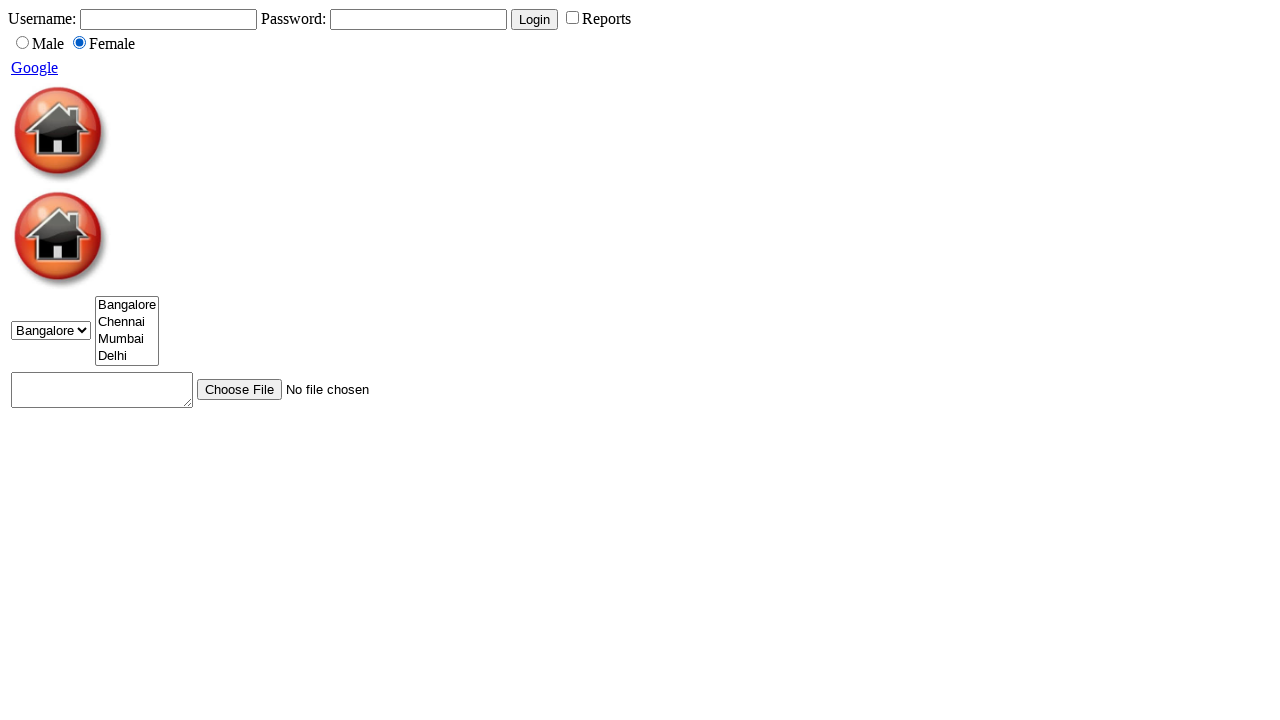

Clicked female radio button again to verify selection state at (80, 42) on #female
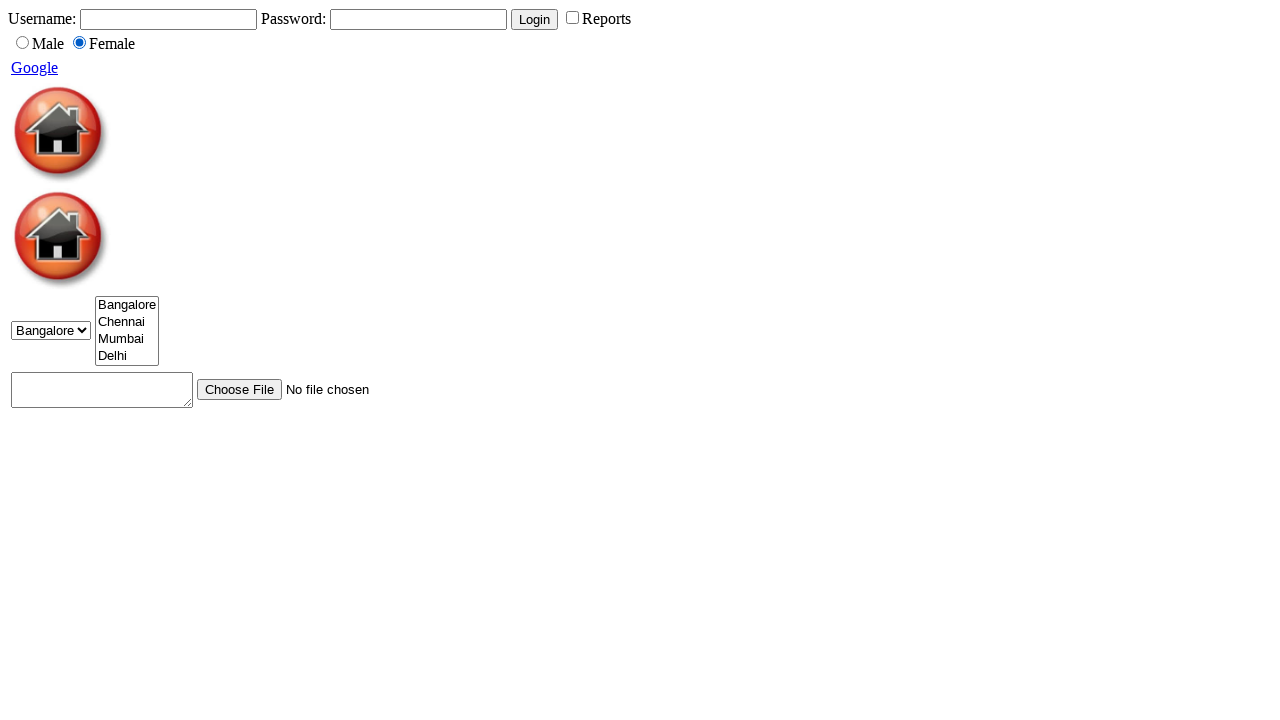

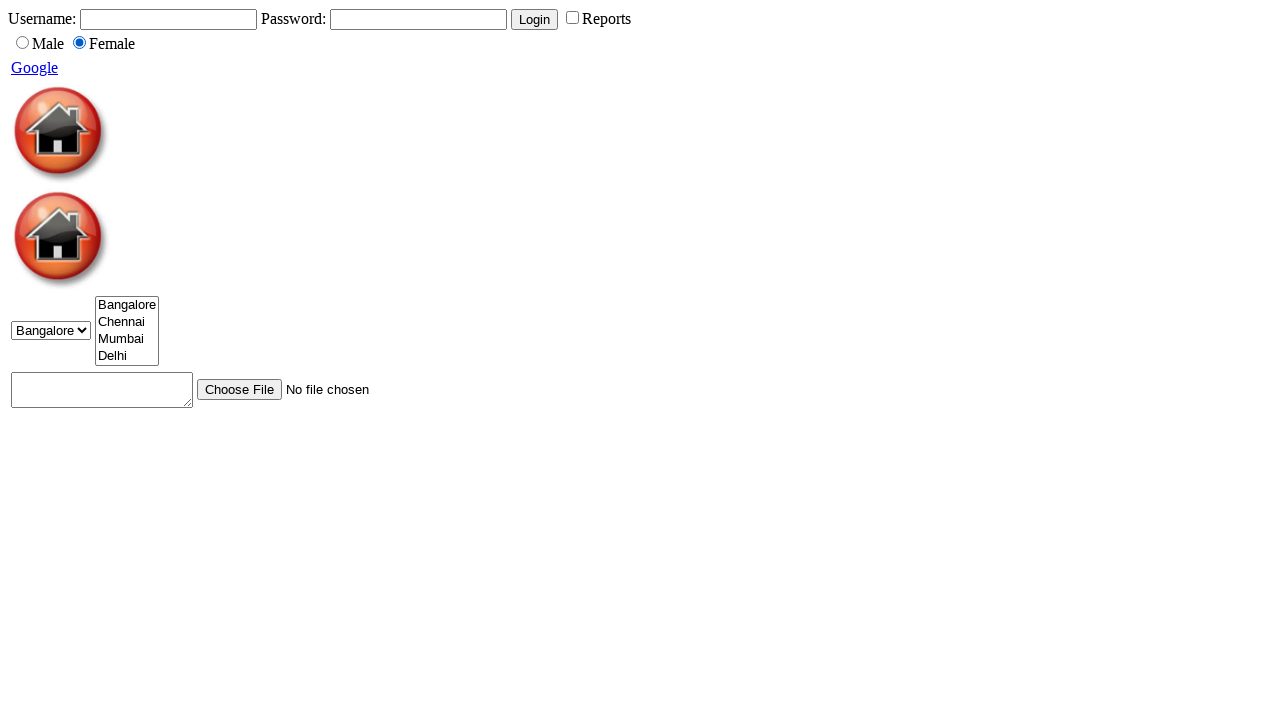